Tests canceling an edit on a completed task at the All filter by pressing Escape

Starting URL: https://todomvc4tasj.herokuapp.com/

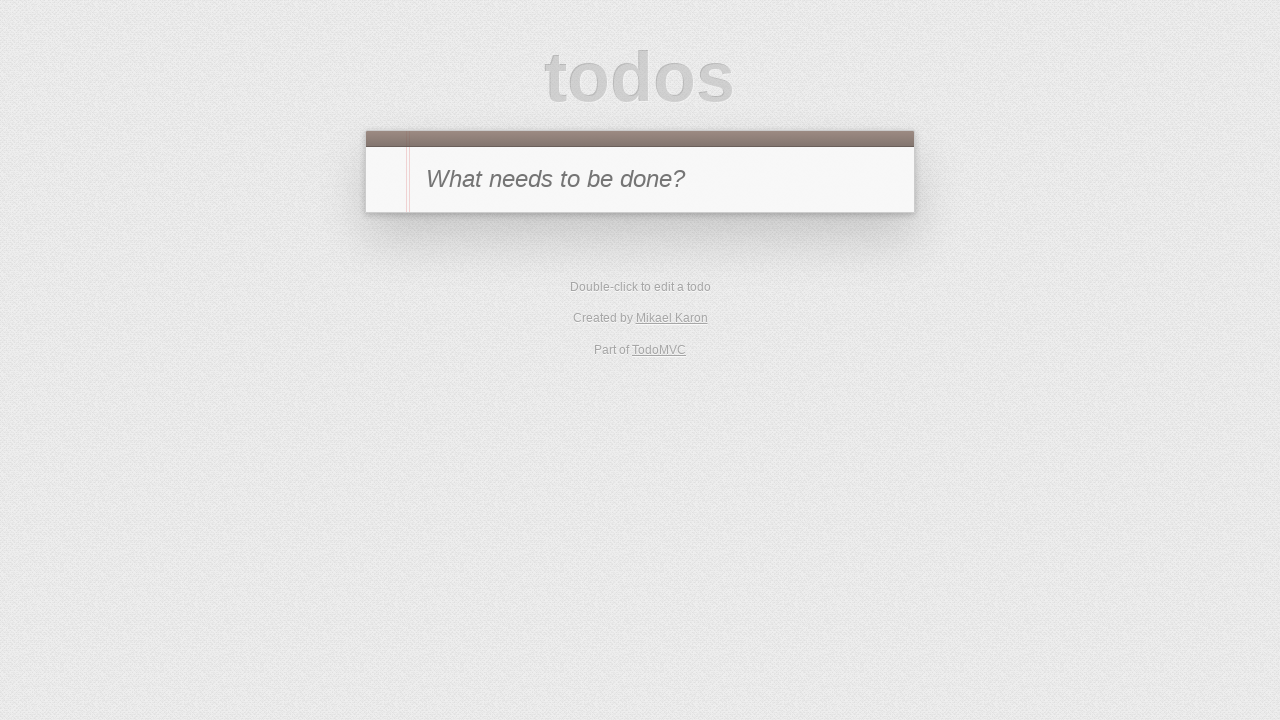

Set localStorage with a completed task 'a'
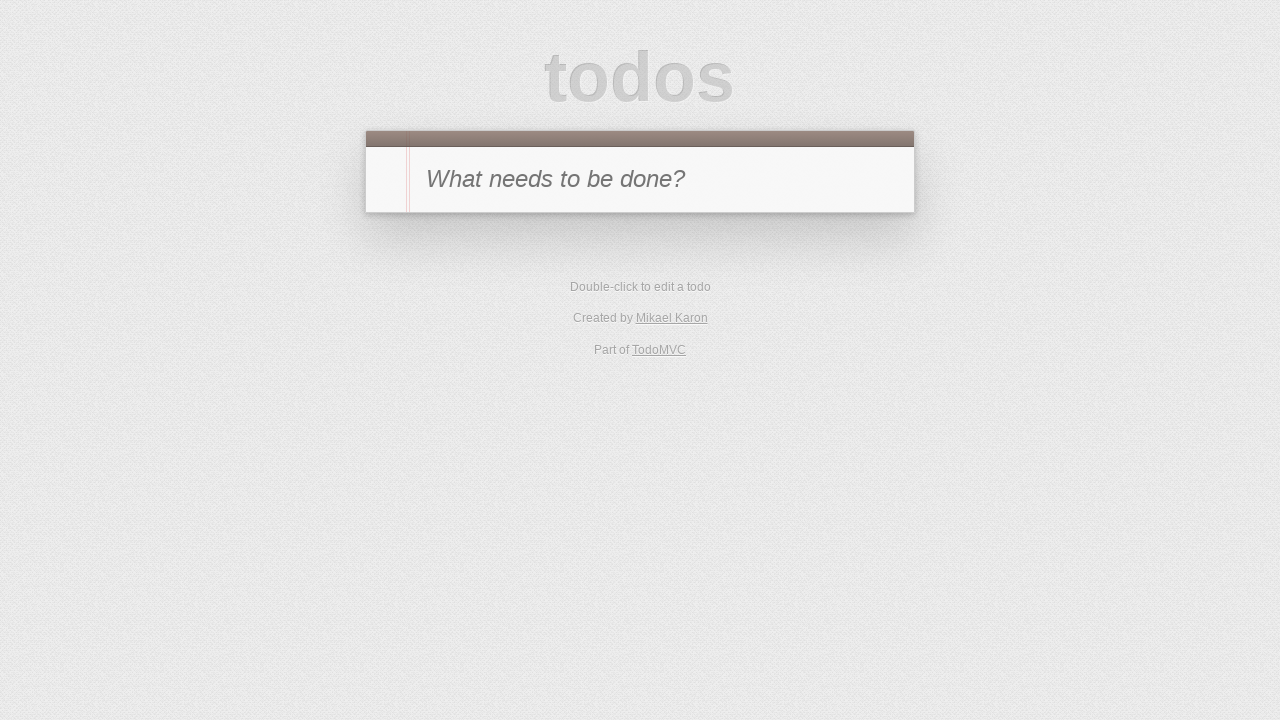

Reloaded page to load task from localStorage
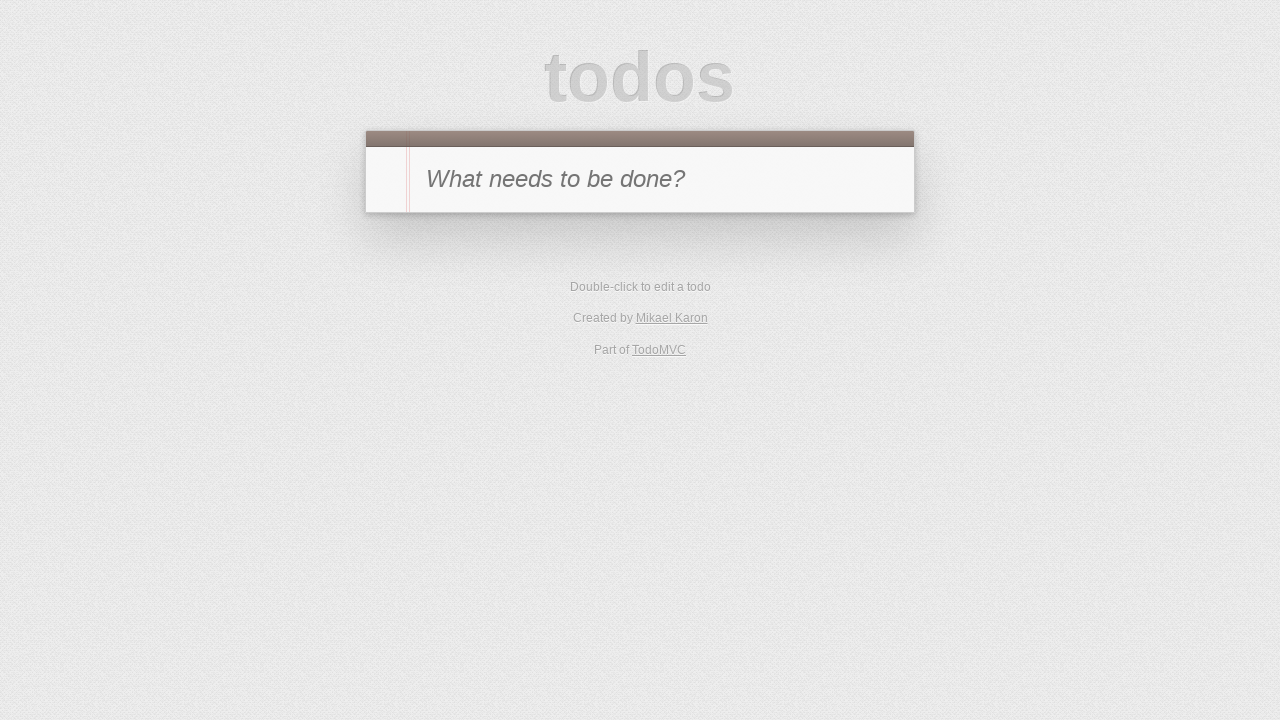

Double-clicked on task 'a' to enter edit mode at (640, 242) on #todo-list li:has-text('a')
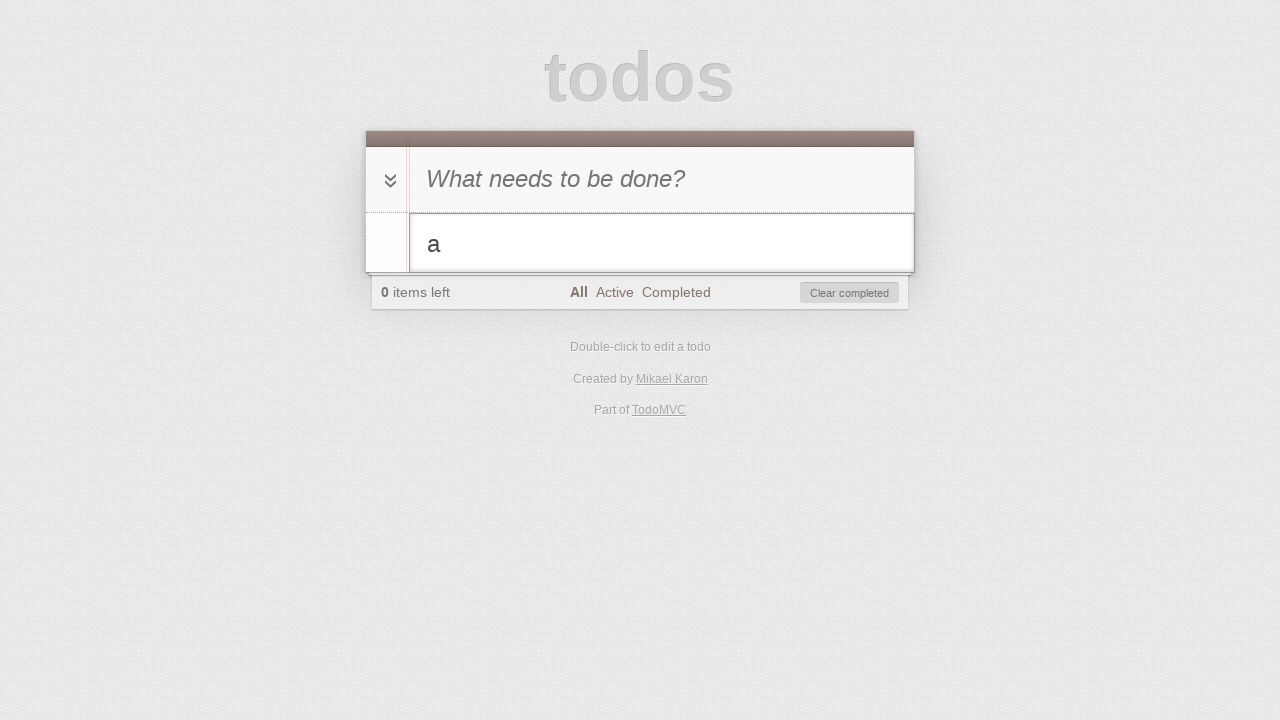

Filled edit field with 'a edited' on #todo-list li.editing .edit
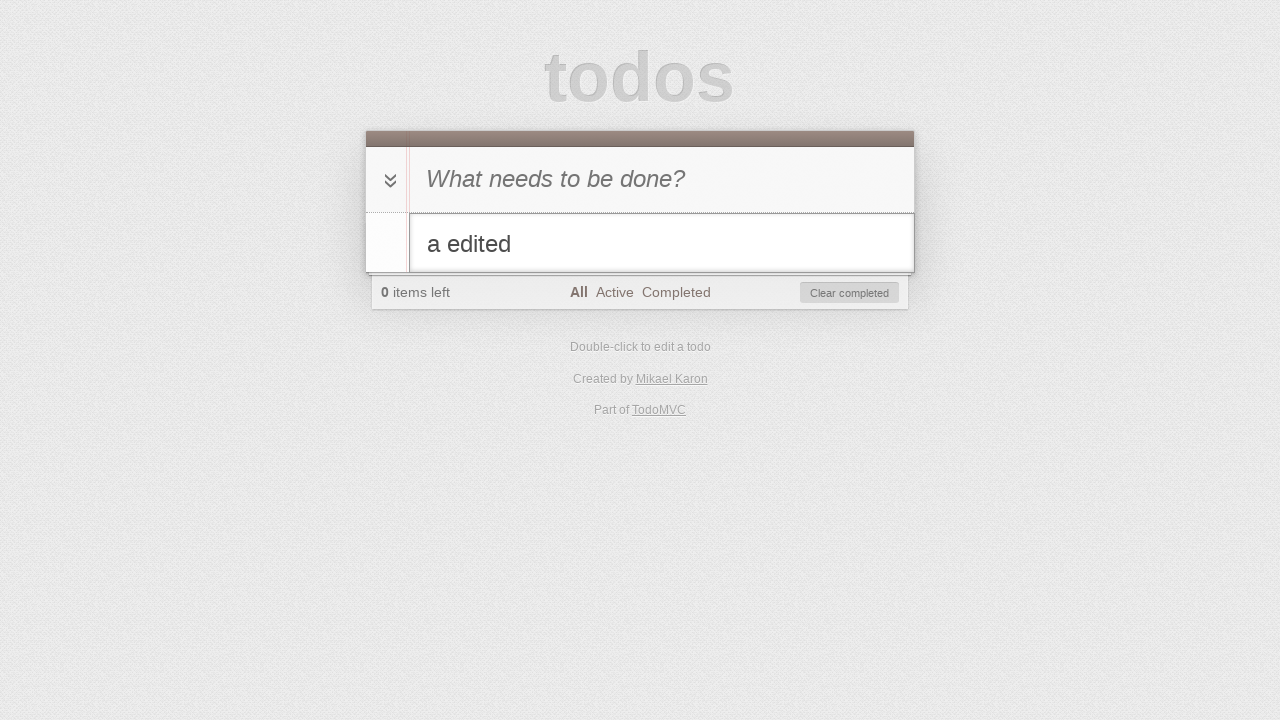

Pressed Escape to cancel edit on #todo-list li.editing .edit
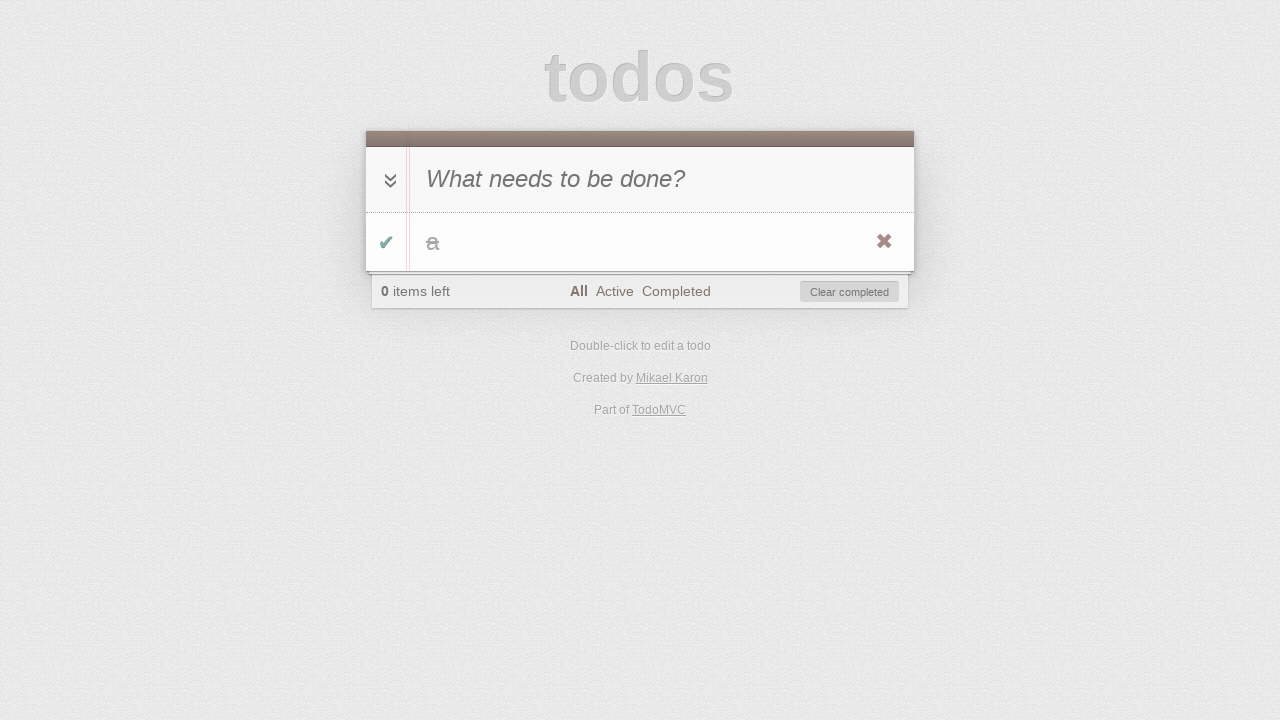

Verified original task text 'a' was preserved
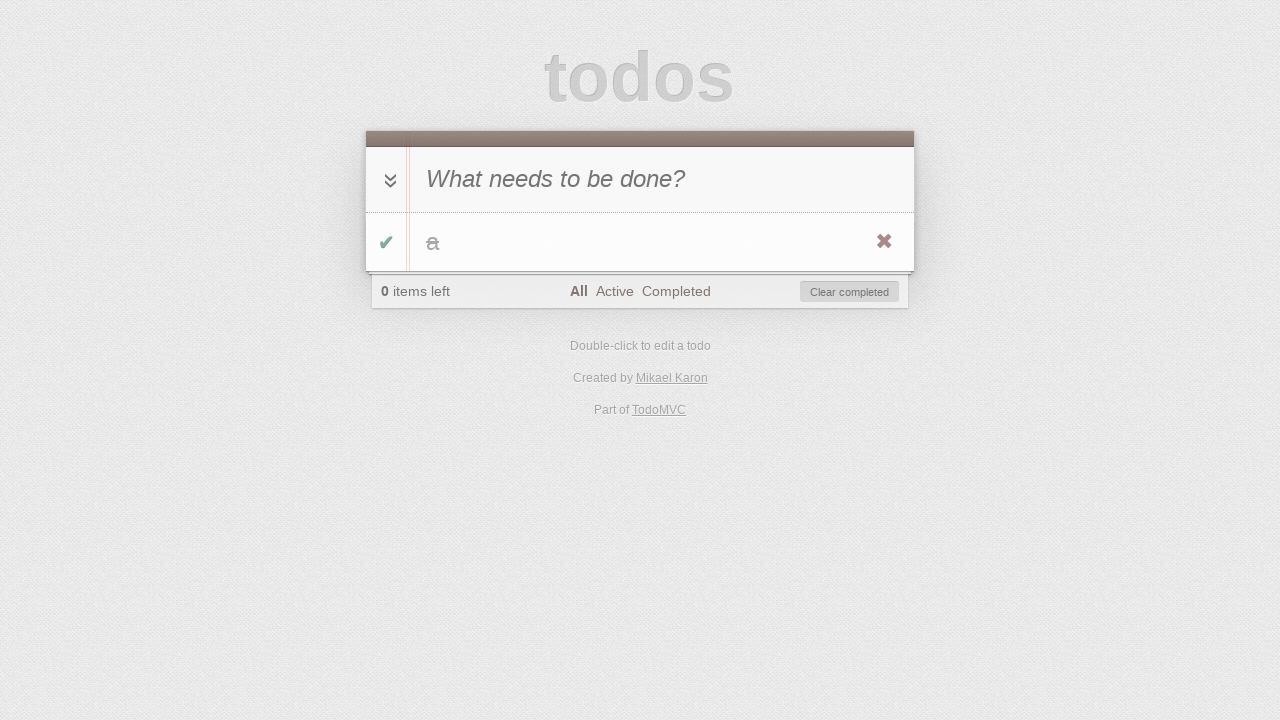

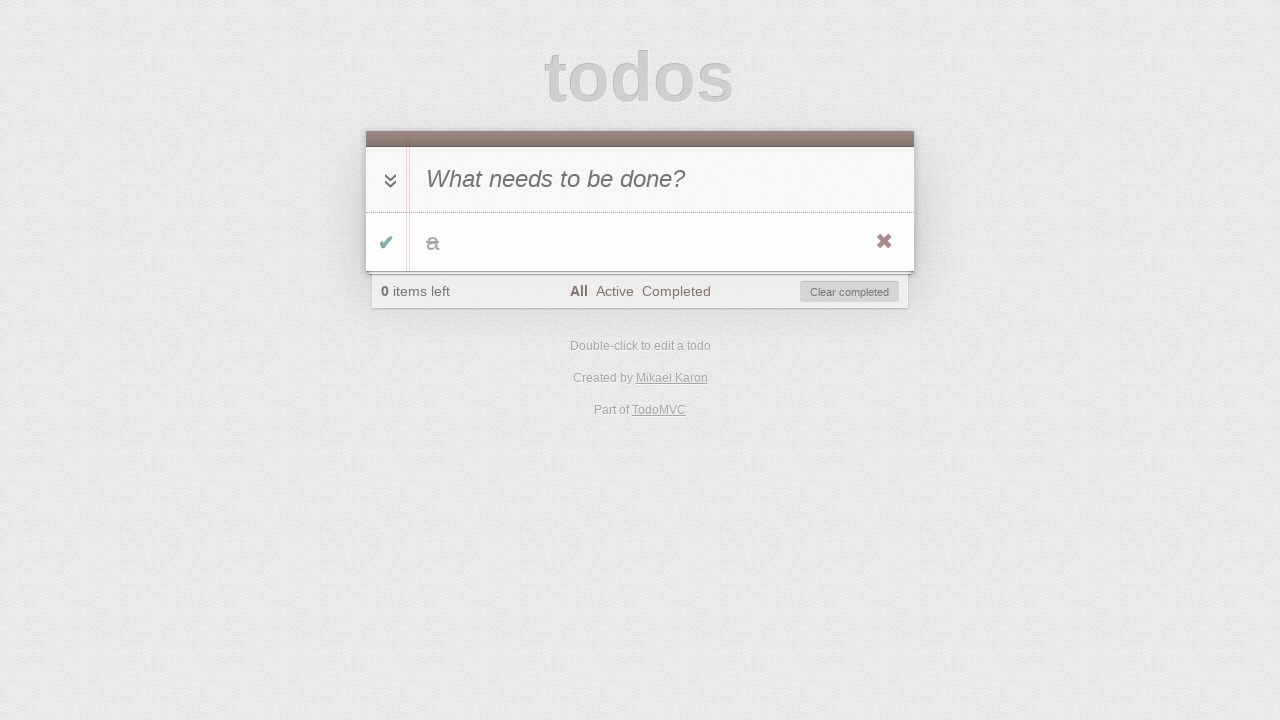